Tests dropdown selection functionality by selecting different options and verifying the selected value

Starting URL: http://the-internet.herokuapp.com/dropdown

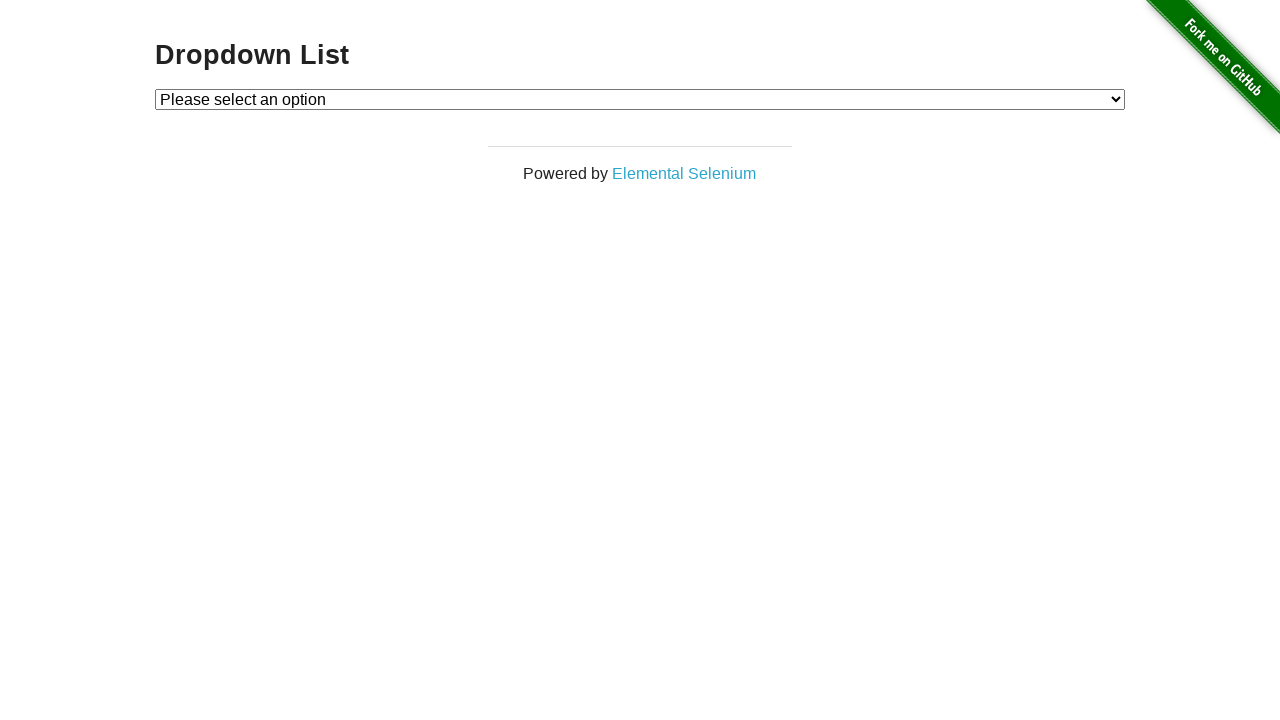

Located dropdown element with id 'dropdown'
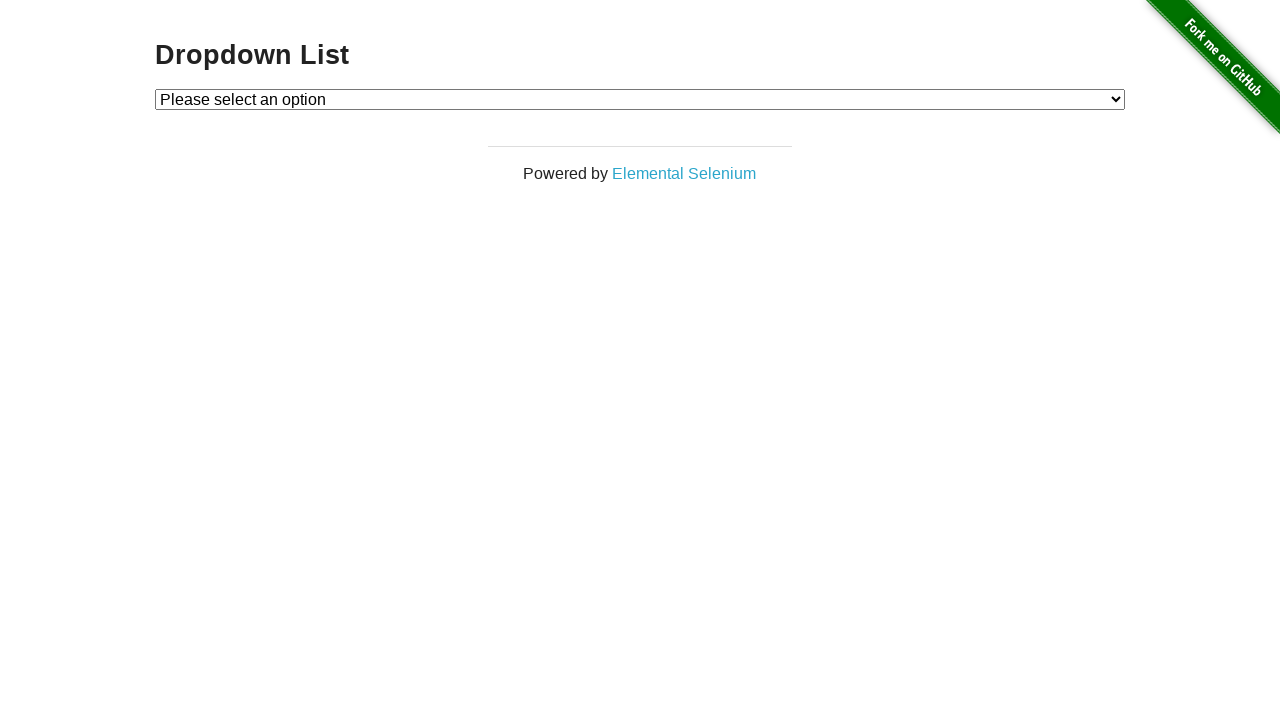

Selected 'Option 1' from dropdown on #dropdown
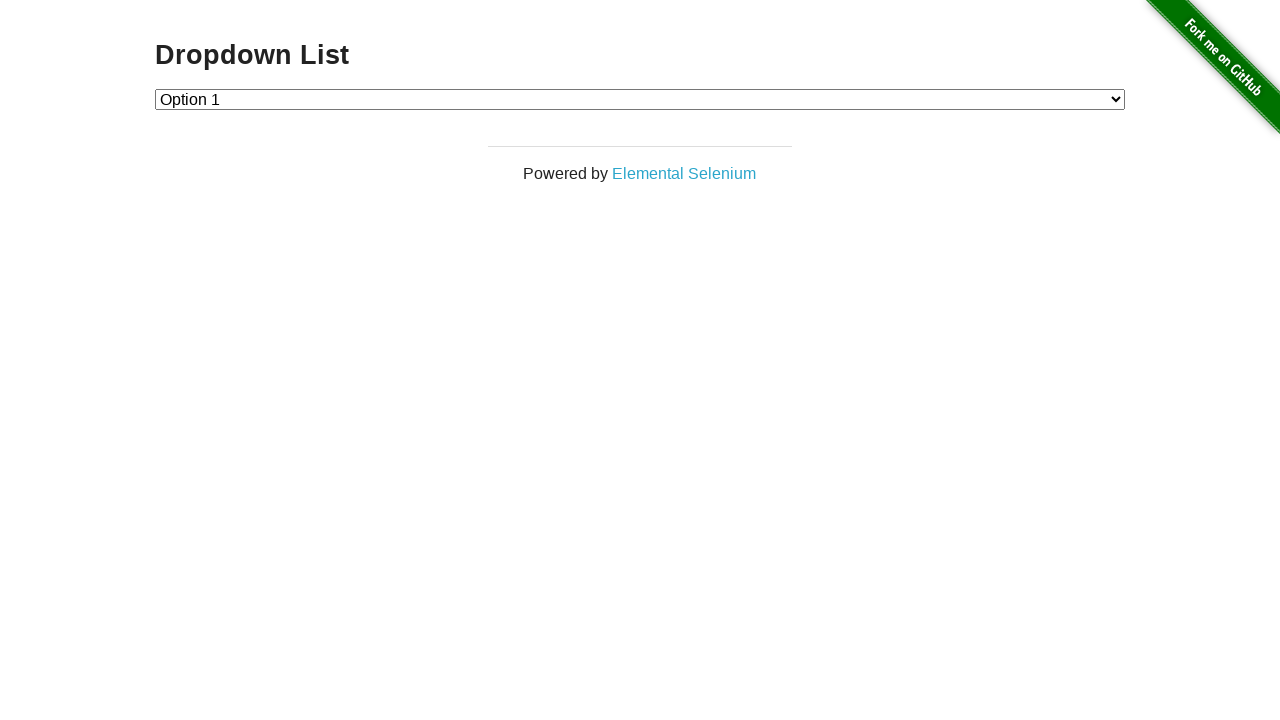

Selected 'Option 2' from dropdown on #dropdown
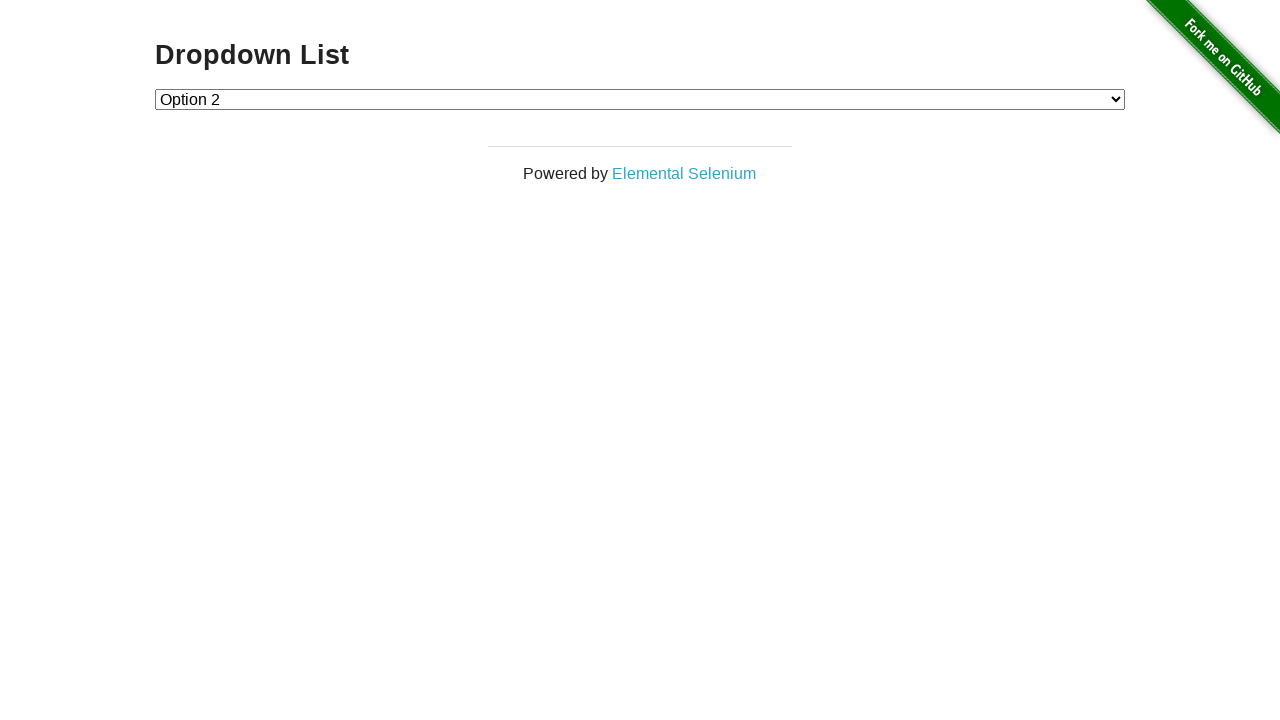

Retrieved selected option text content
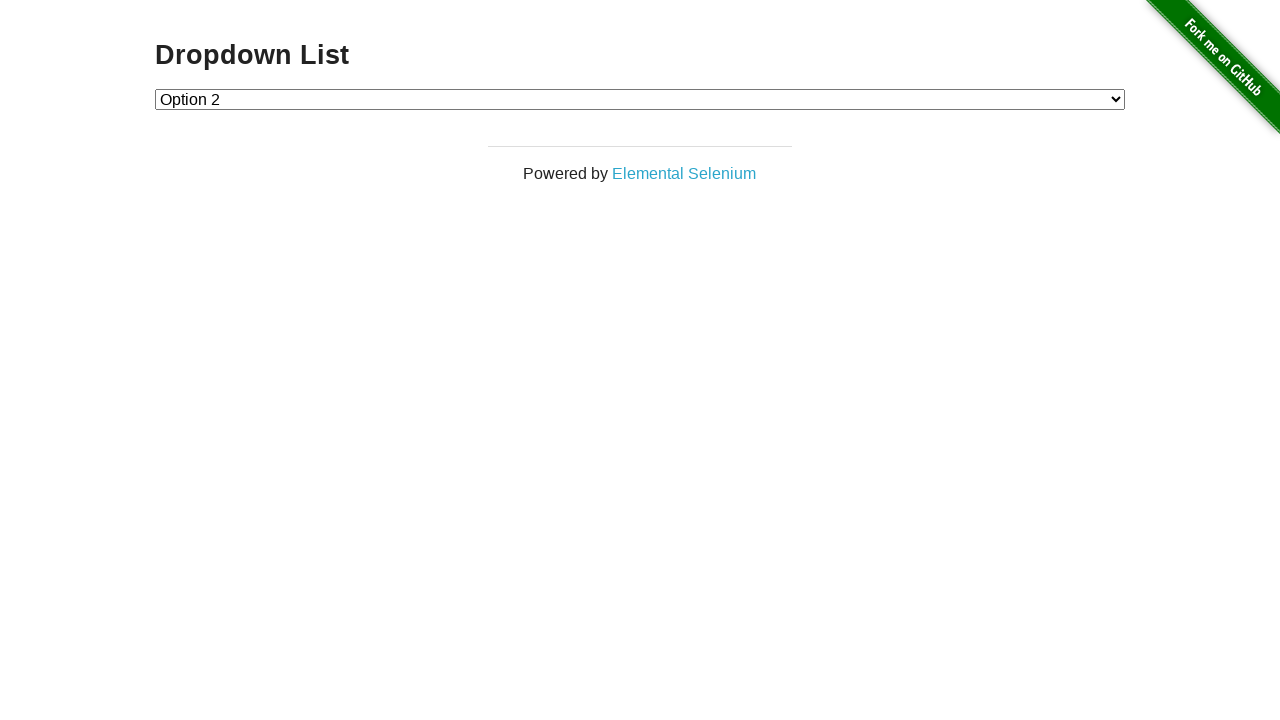

Verified that 'Option 2' is selected in dropdown
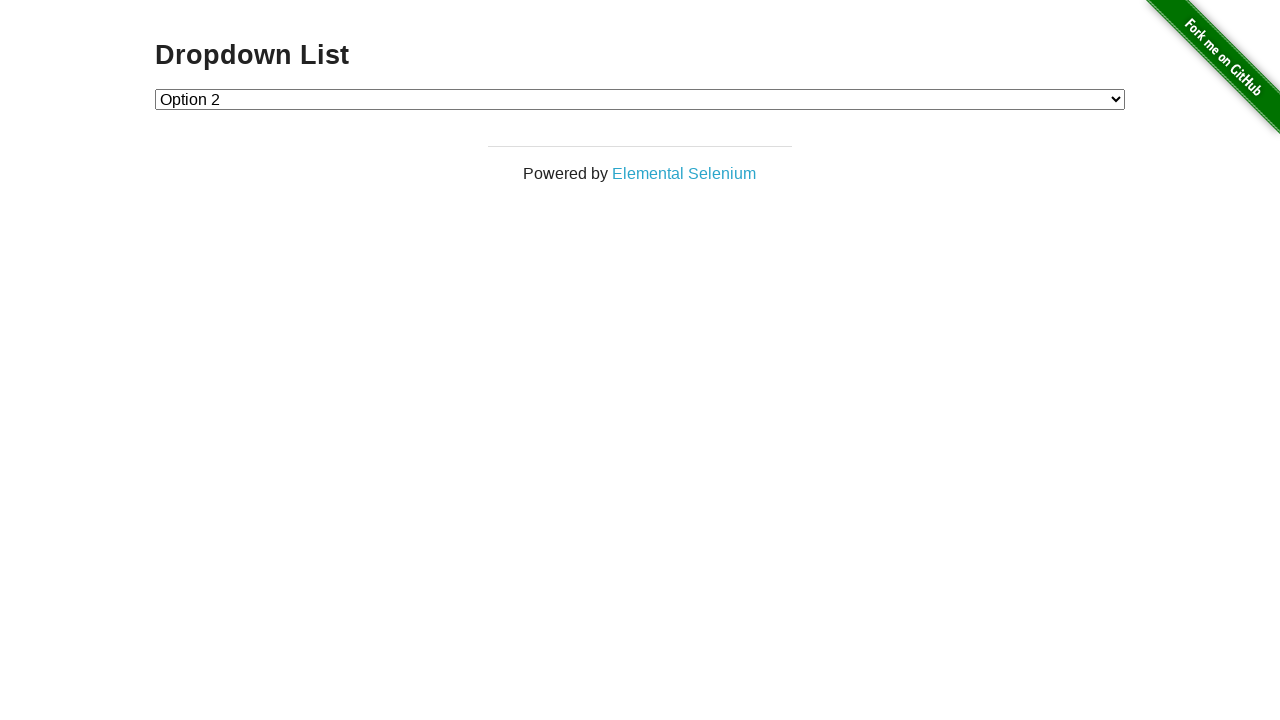

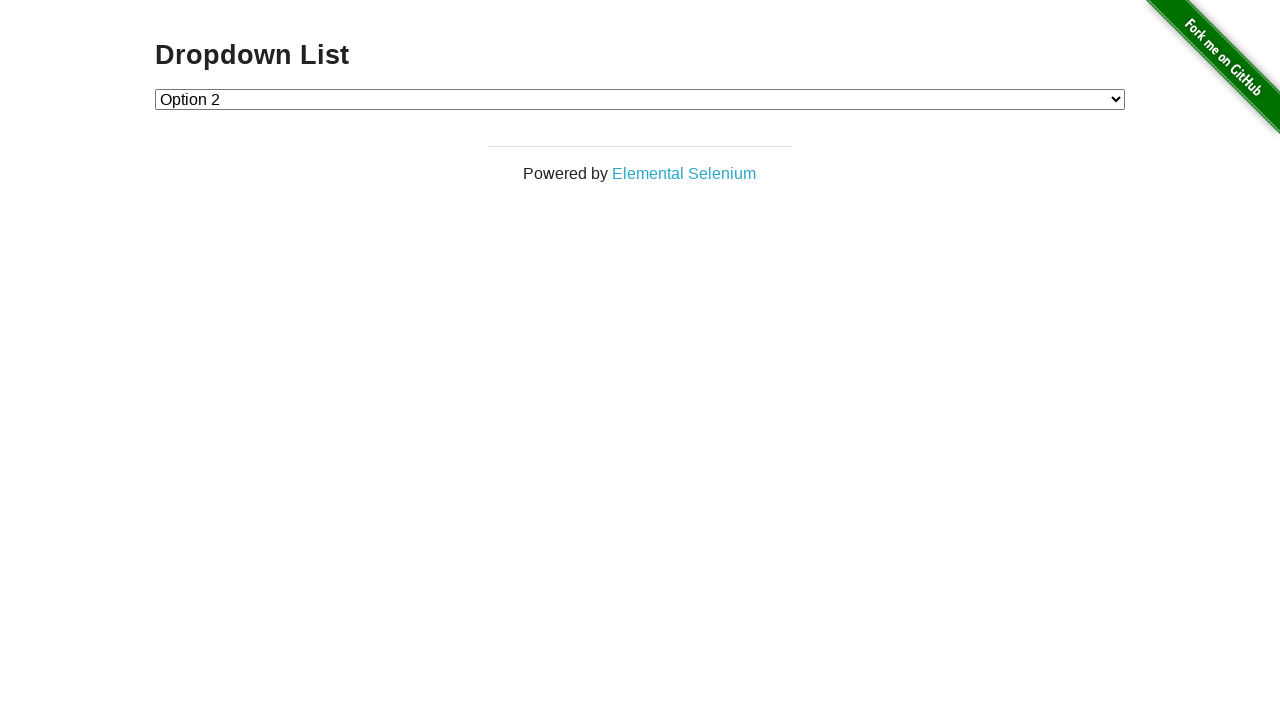